Tests clicking a button that dynamically loads and renders a new element

Starting URL: https://the-internet.herokuapp.com/dynamic_loading/2

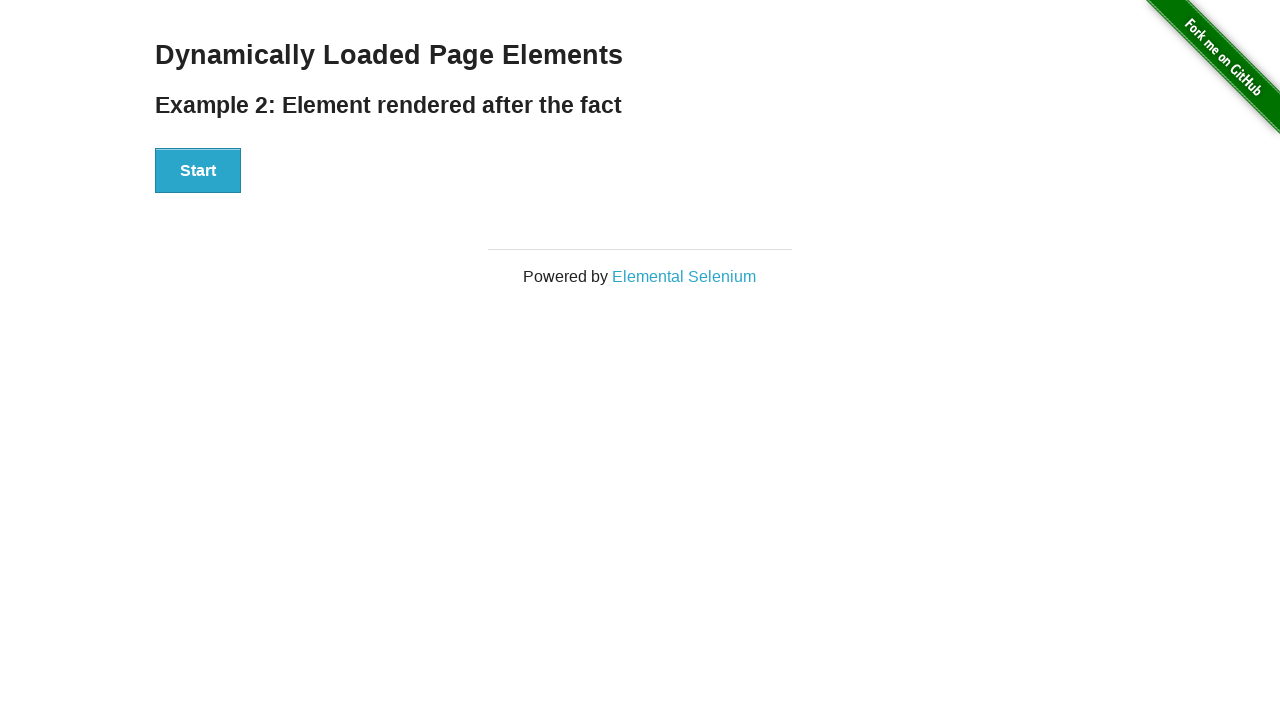

Clicked the start button to initiate dynamic loading at (198, 171) on button
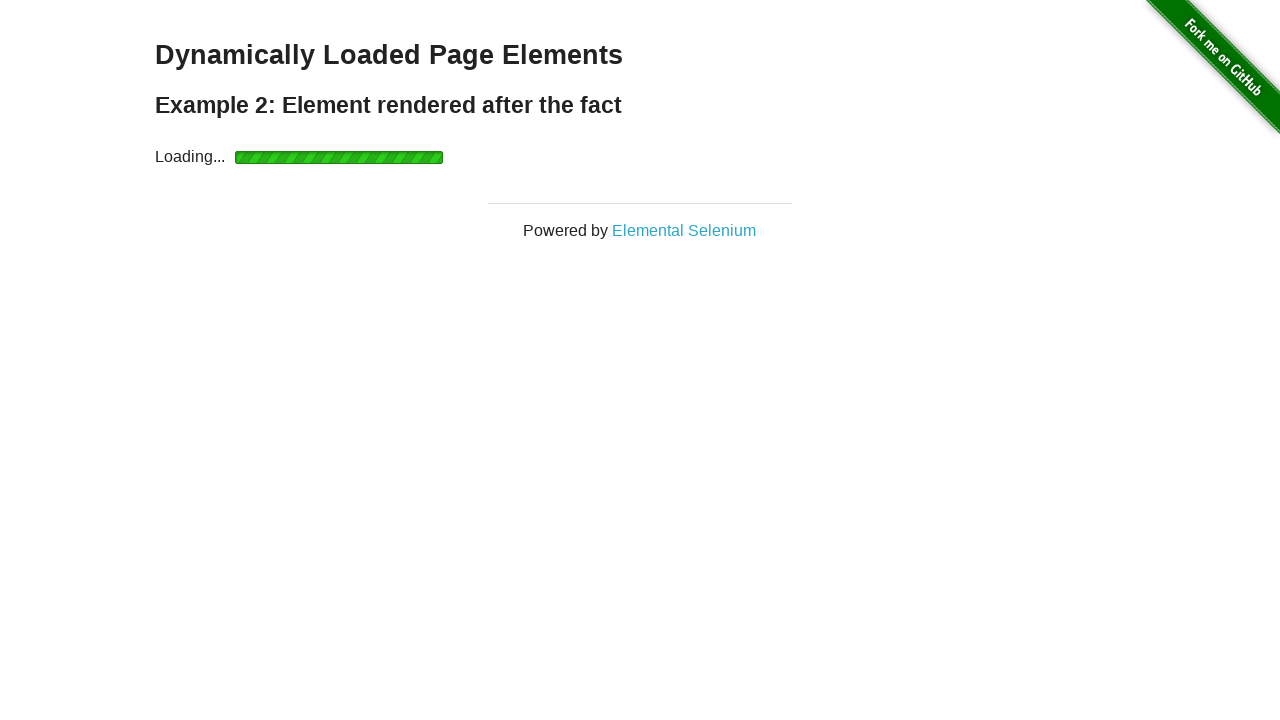

Dynamically loaded element appeared with id 'finish'
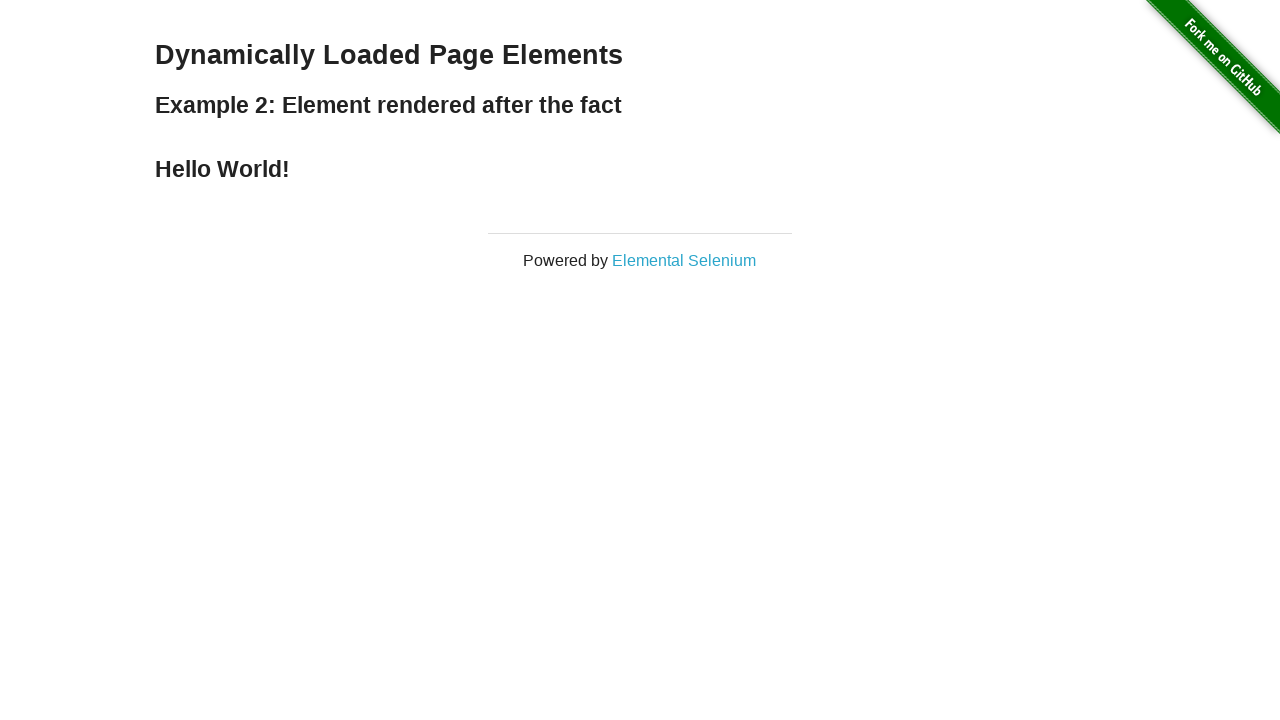

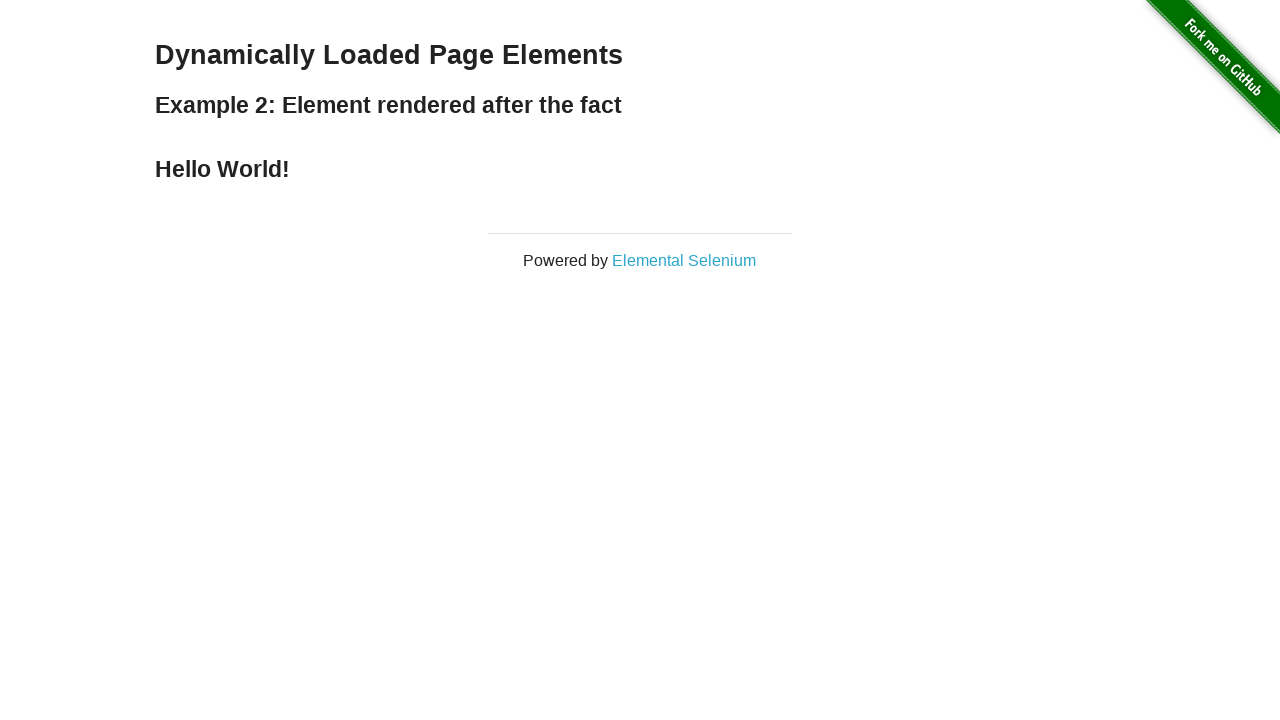